Tests finding and clicking a link by its calculated text value, then fills out a multi-field form with personal information (first name, last name, city, country) and submits it.

Starting URL: http://suninjuly.github.io/find_link_text

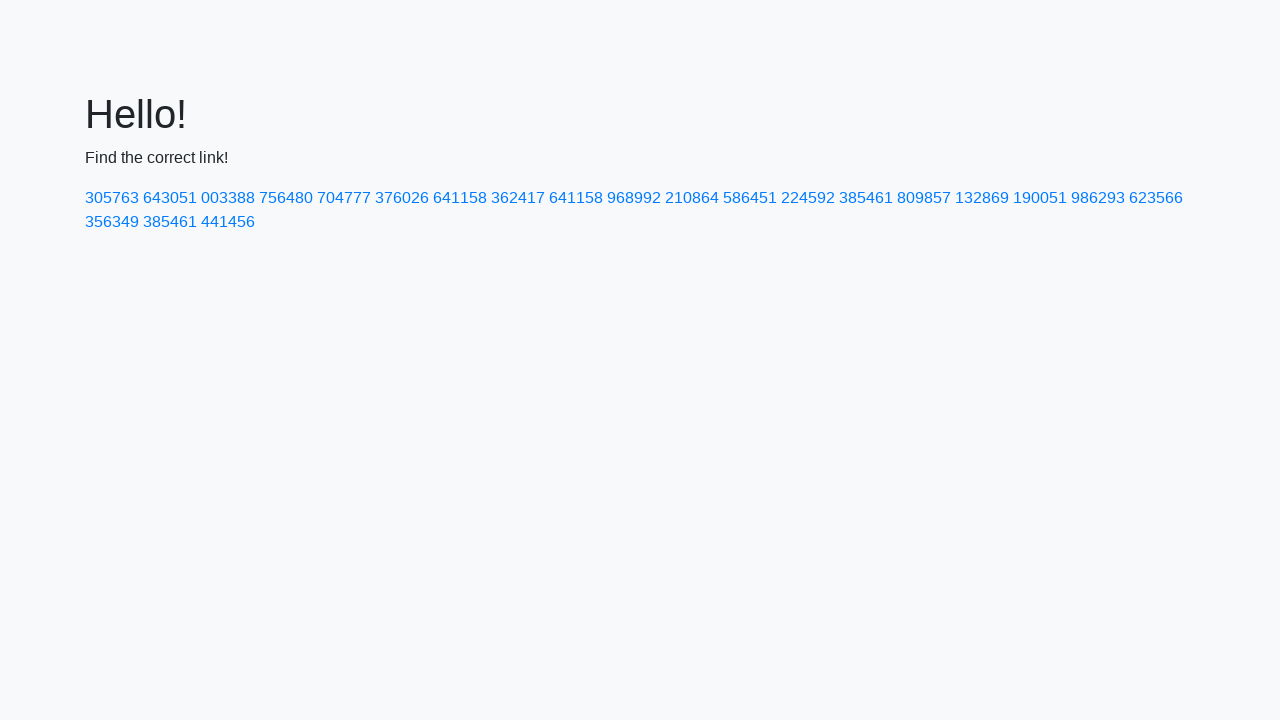

Clicked link with calculated text value '224592' at (808, 198) on text=224592
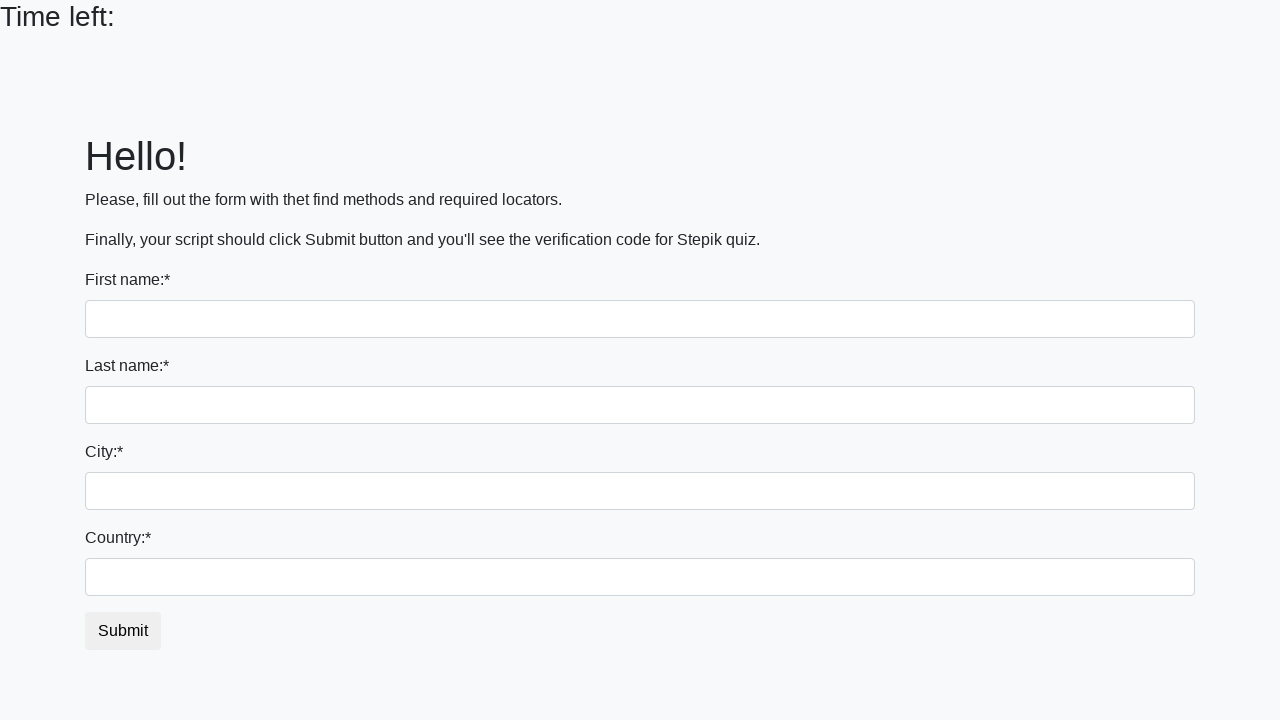

Filled first name field with 'Ivan' on input
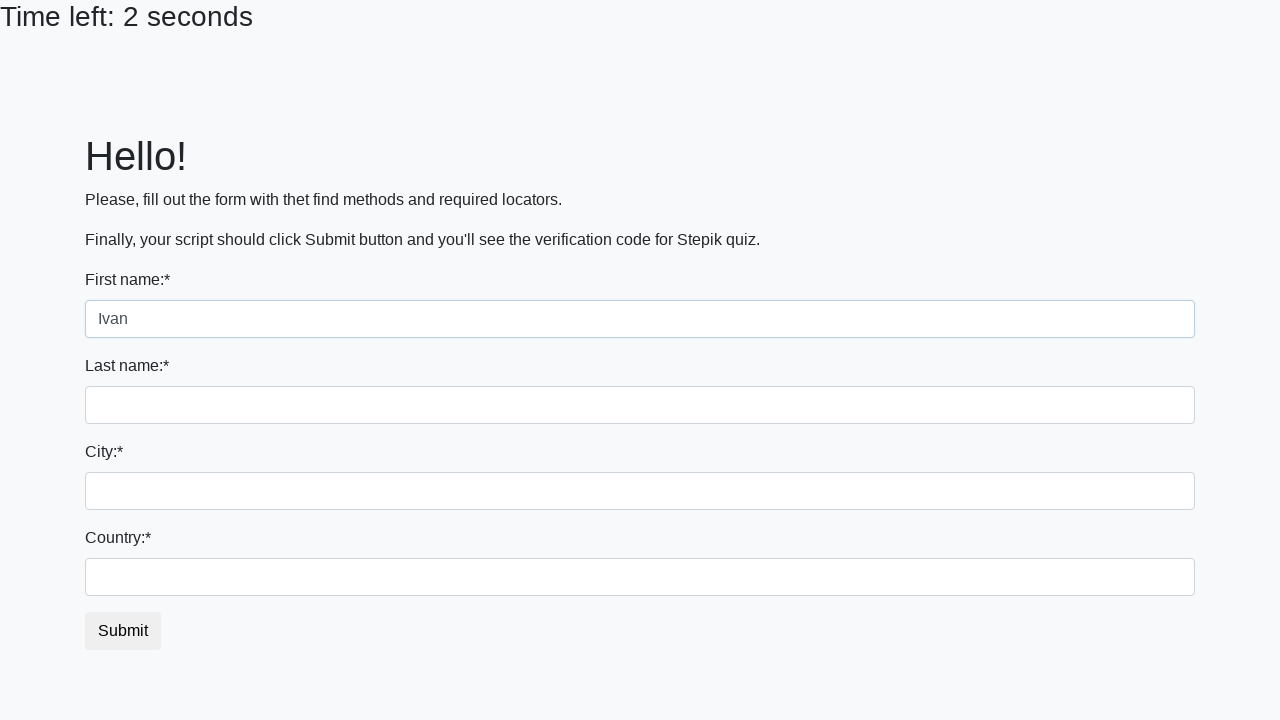

Filled last name field with 'Petrov' on input[name='last_name']
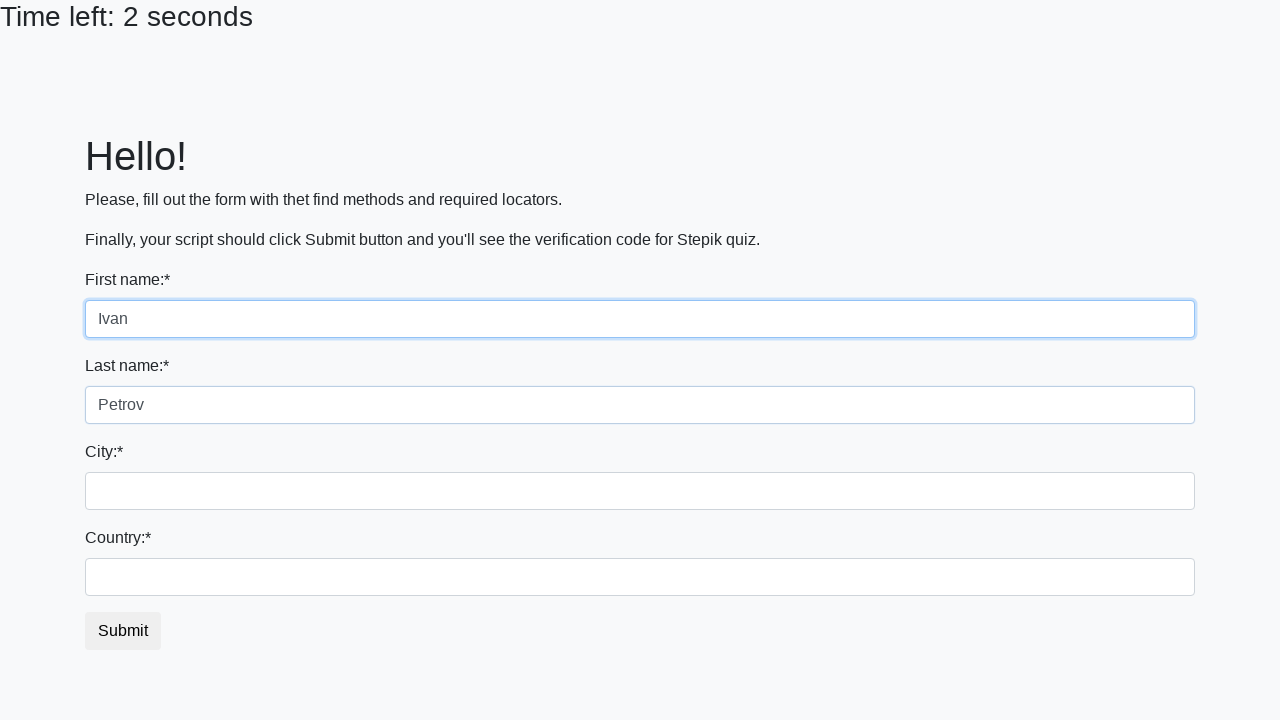

Filled city field with 'Smolensk' on .form-control.city
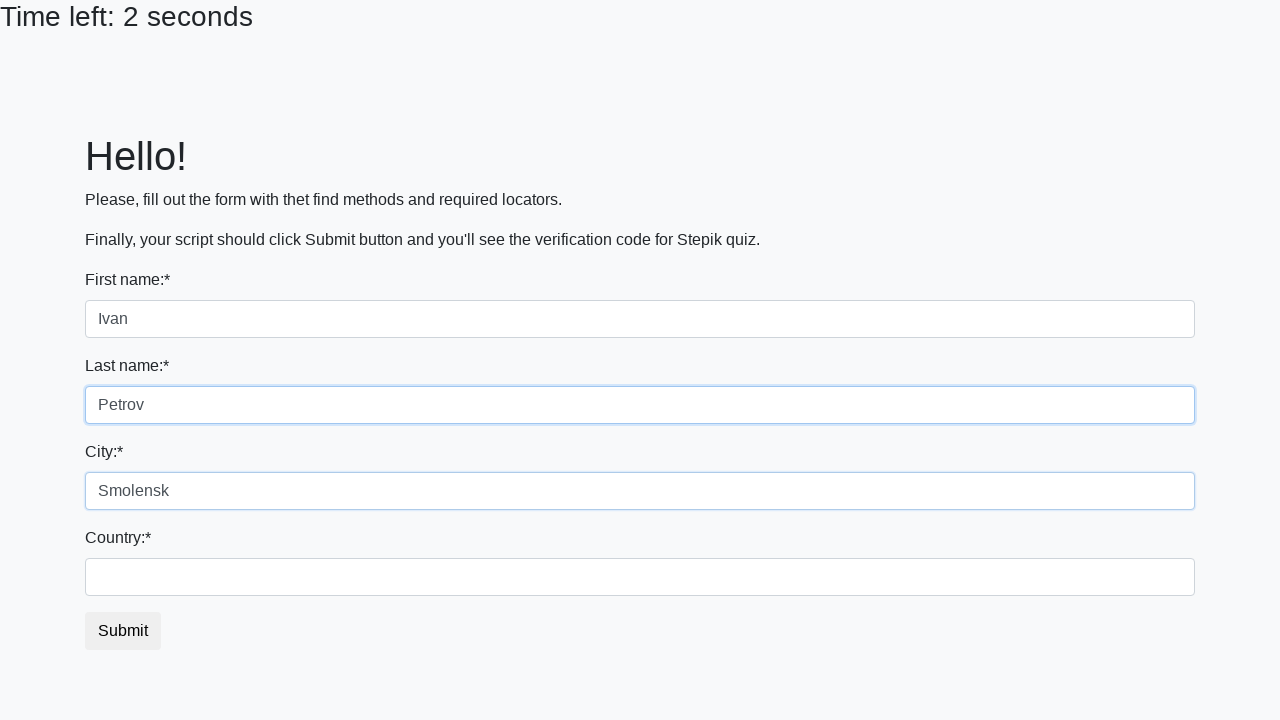

Filled country field with 'Russia' on #country
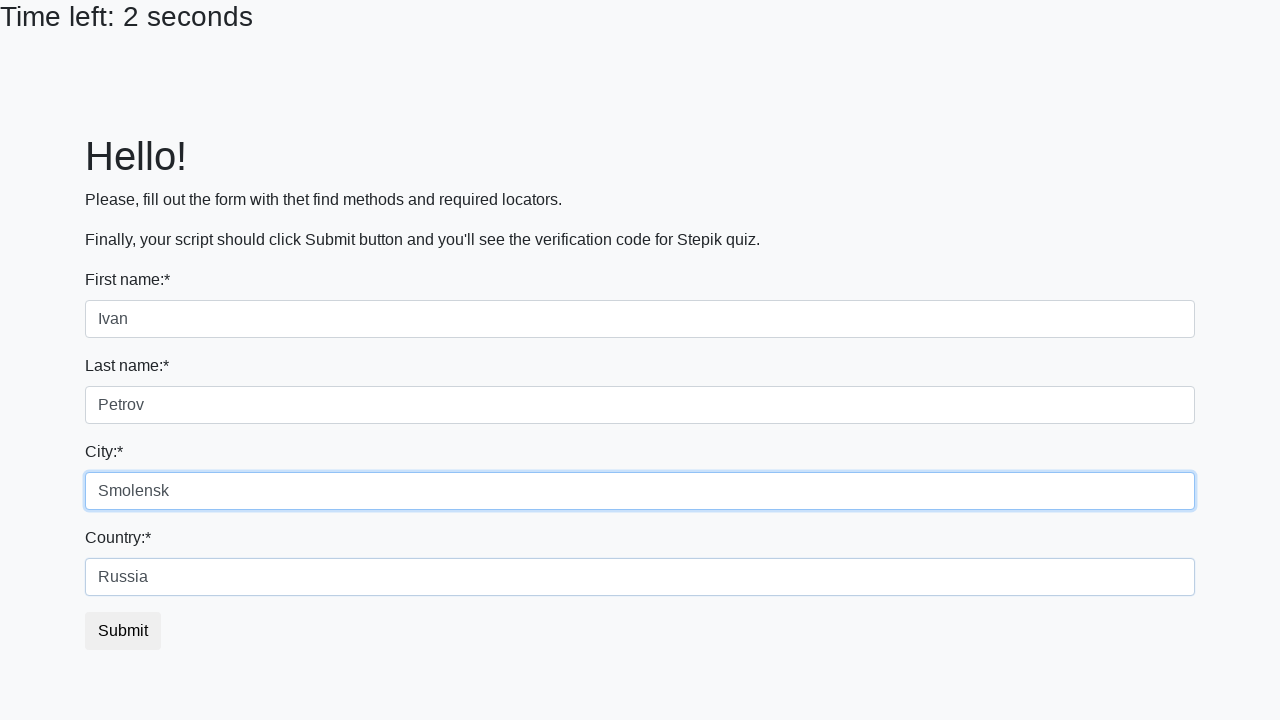

Clicked submit button to submit the form at (123, 631) on button.btn
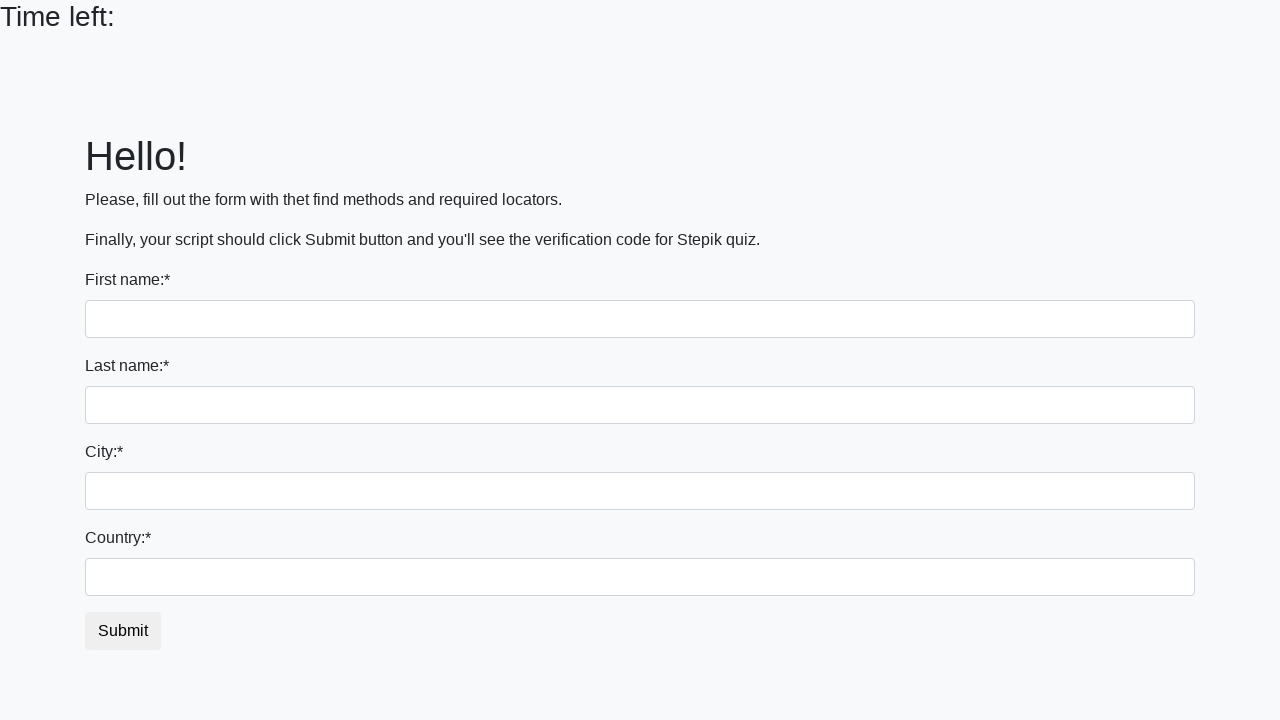

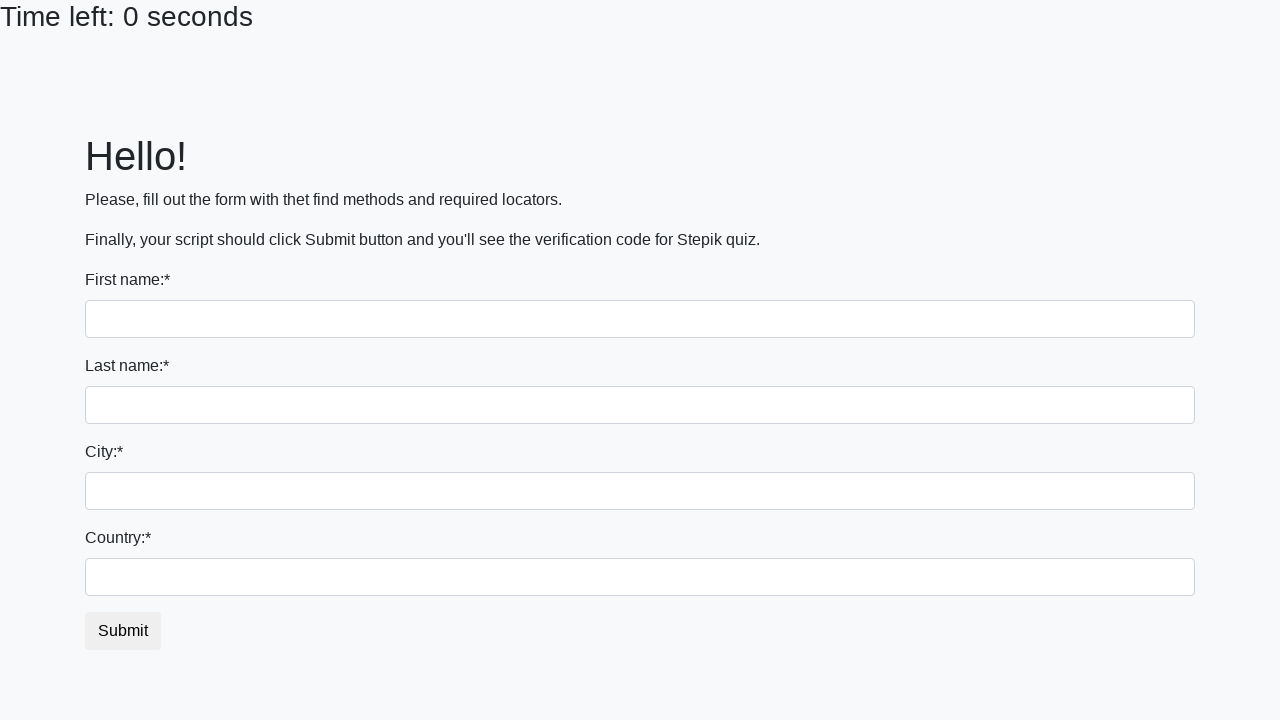